Scrolls the page to the bottom to verify scroll functionality

Starting URL: https://ultimateqa.com

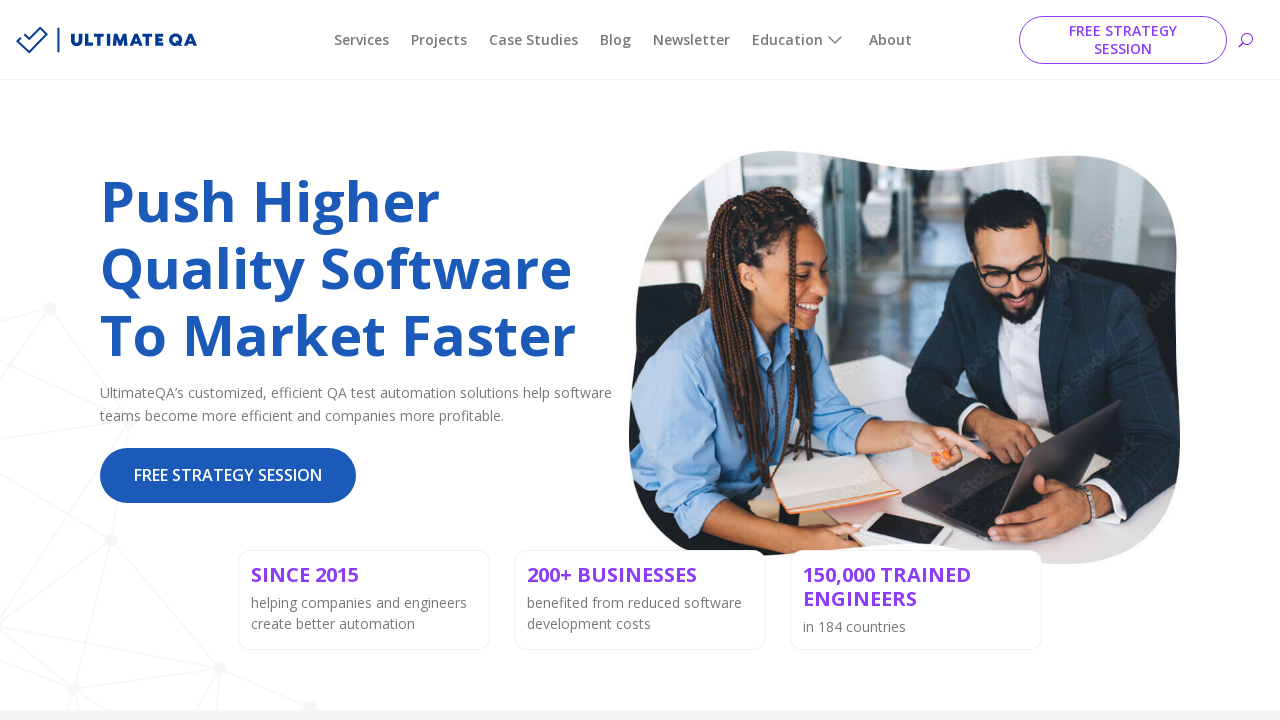

Navigated to https://ultimateqa.com
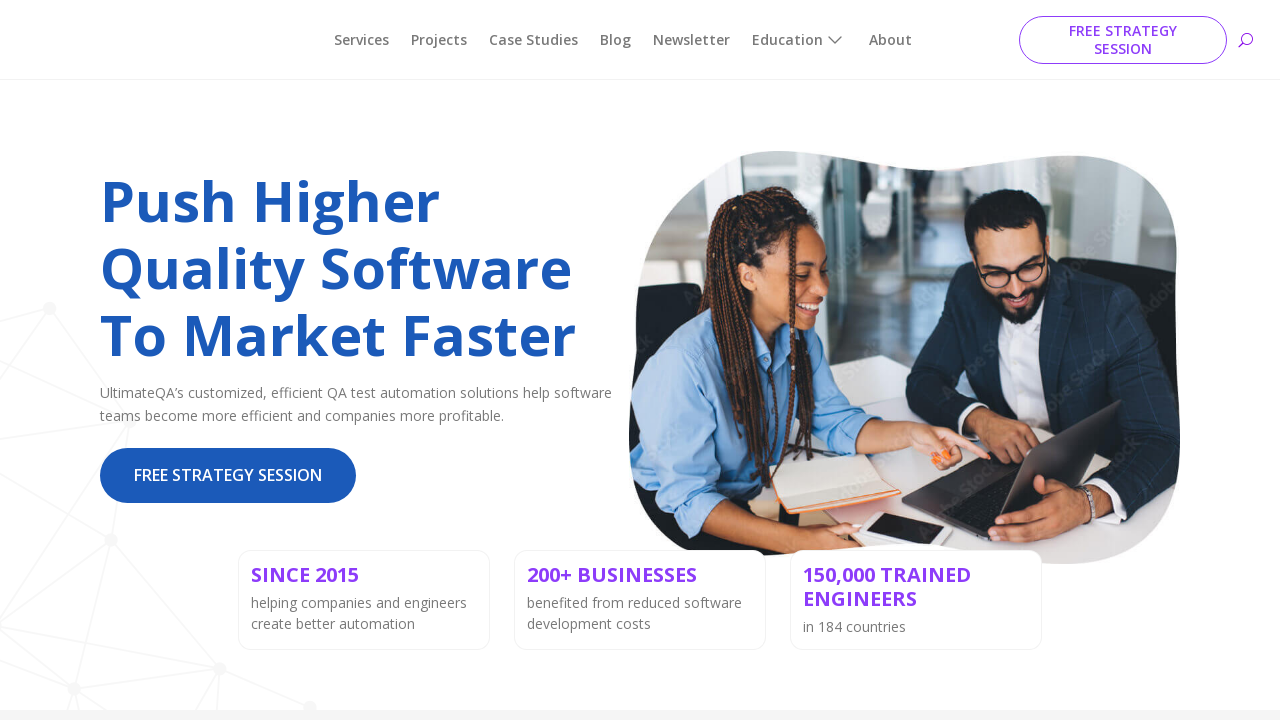

Scrolled page to the bottom
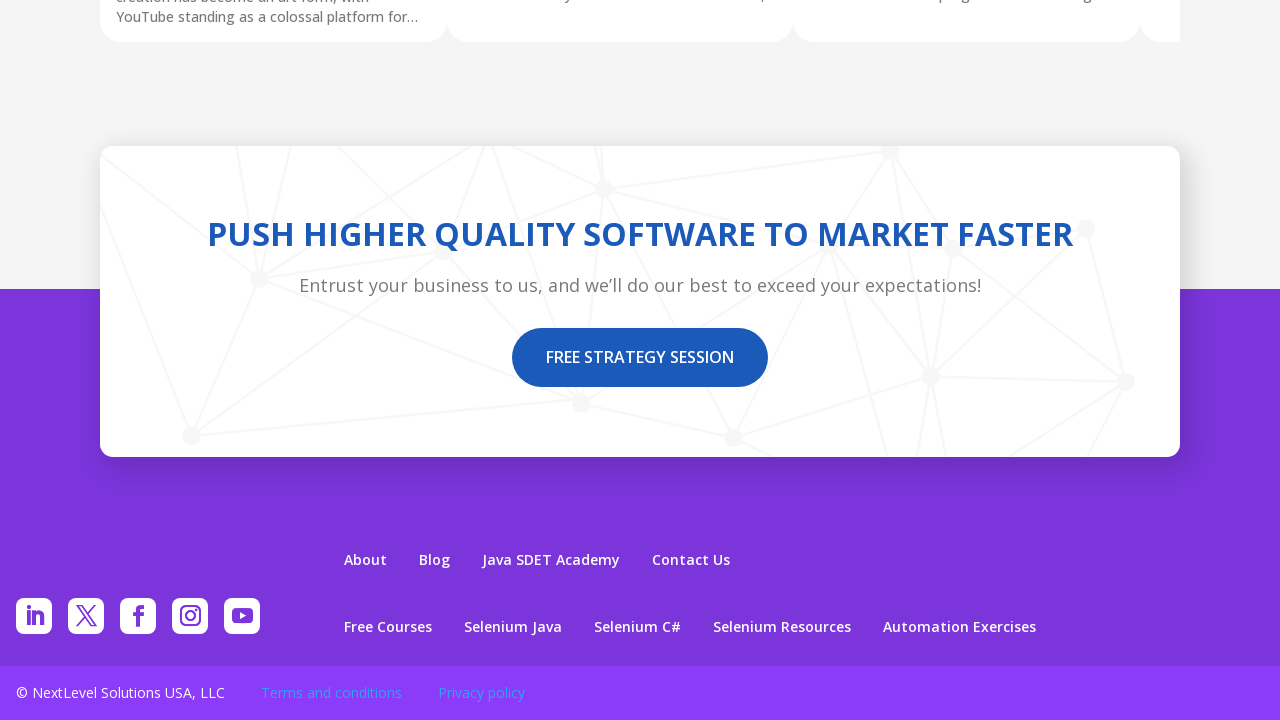

Waited 2 seconds for page to settle after scrolling
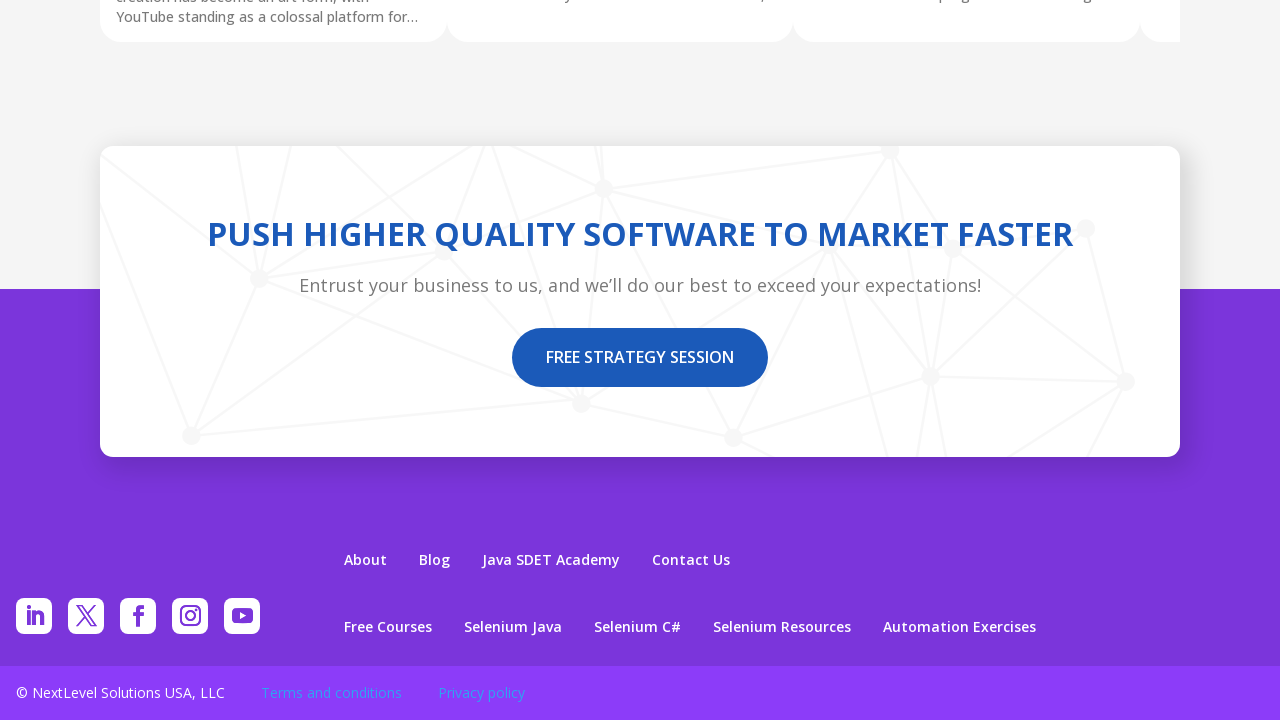

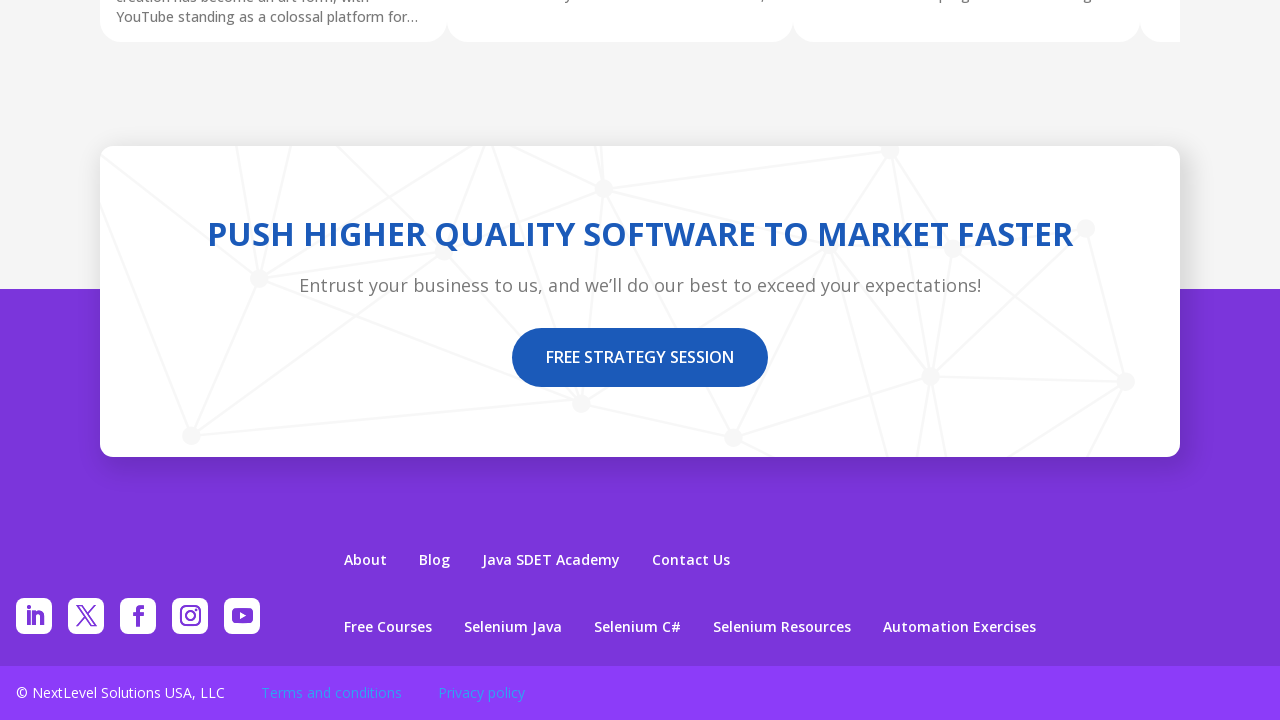